Tests interaction with Shadow DOM elements on a books PWA application by locating the shadow root and entering a search term in the input field.

Starting URL: https://books-pwakit.appspot.com/

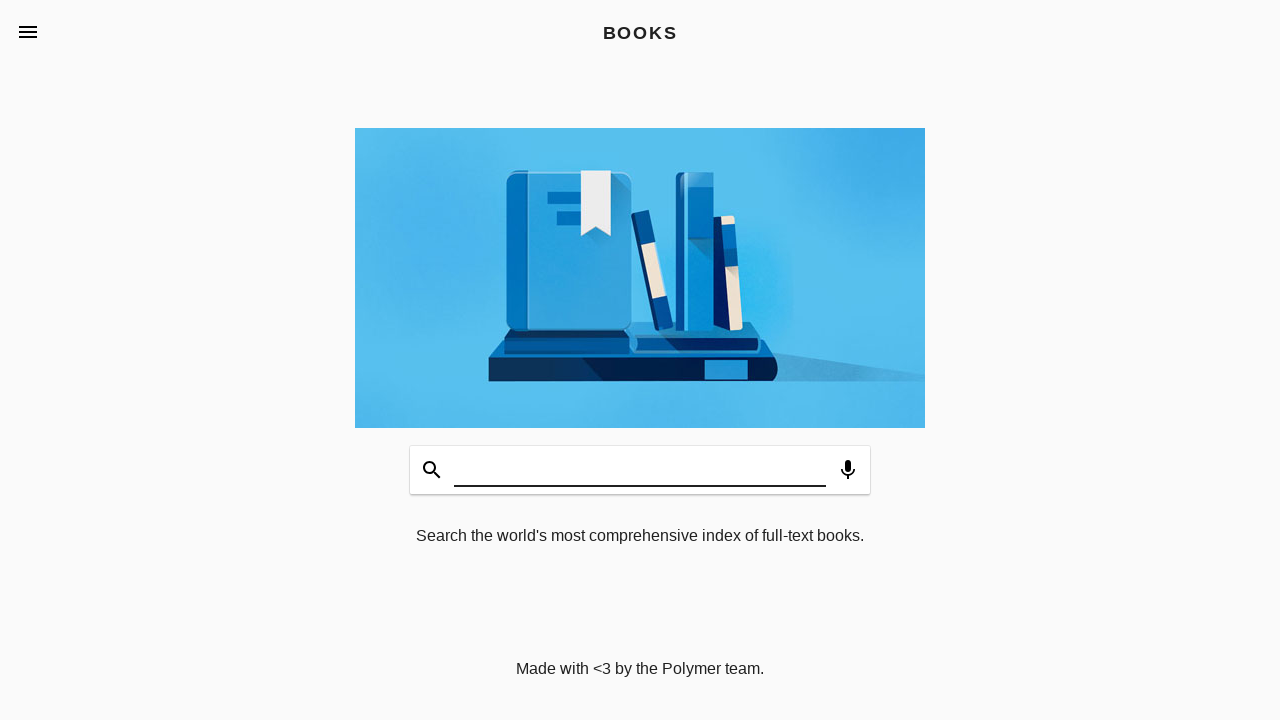

Waited for book-app shadow host element to load
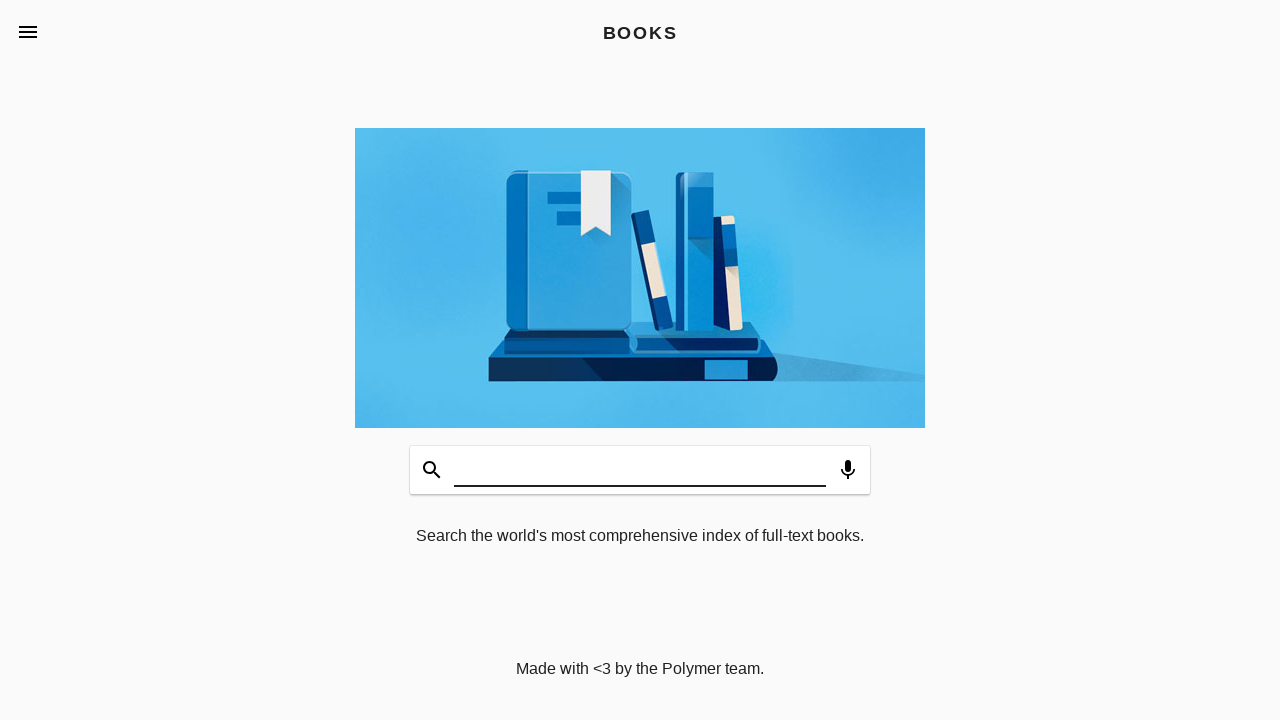

Entered 'Selenium' in the shadow DOM search input field on book-app[apptitle='BOOKS'] >> #input
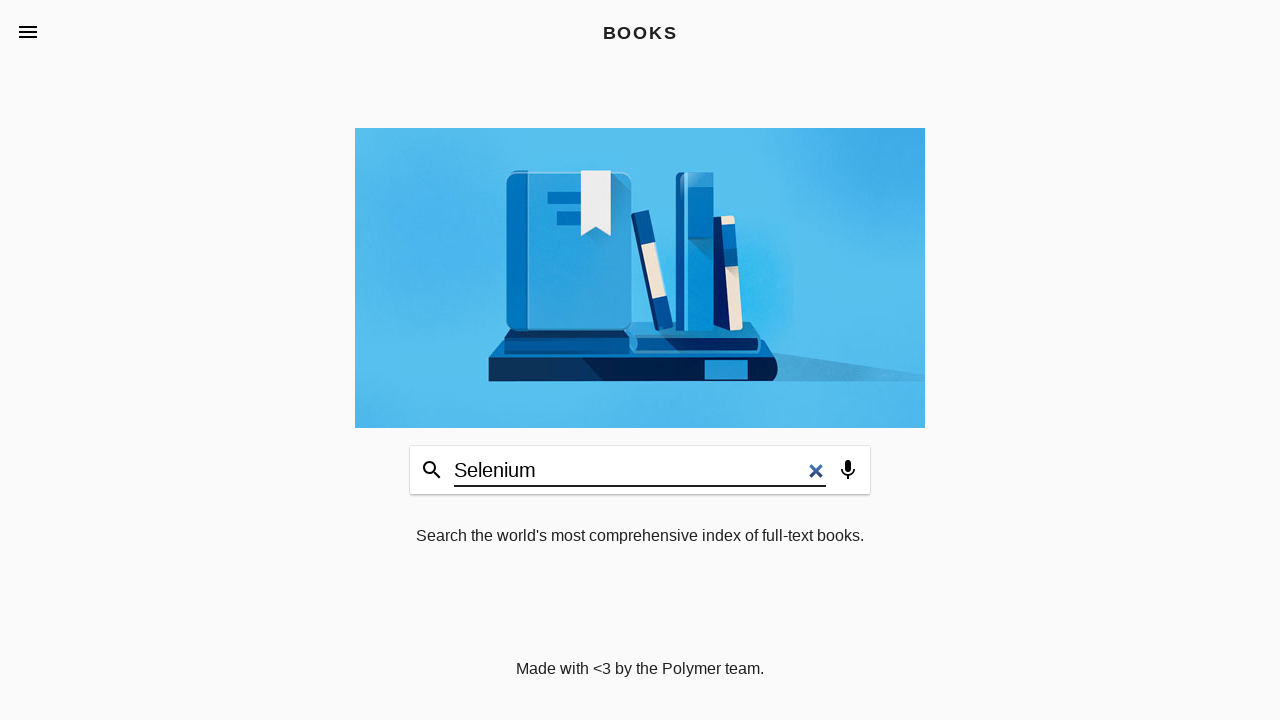

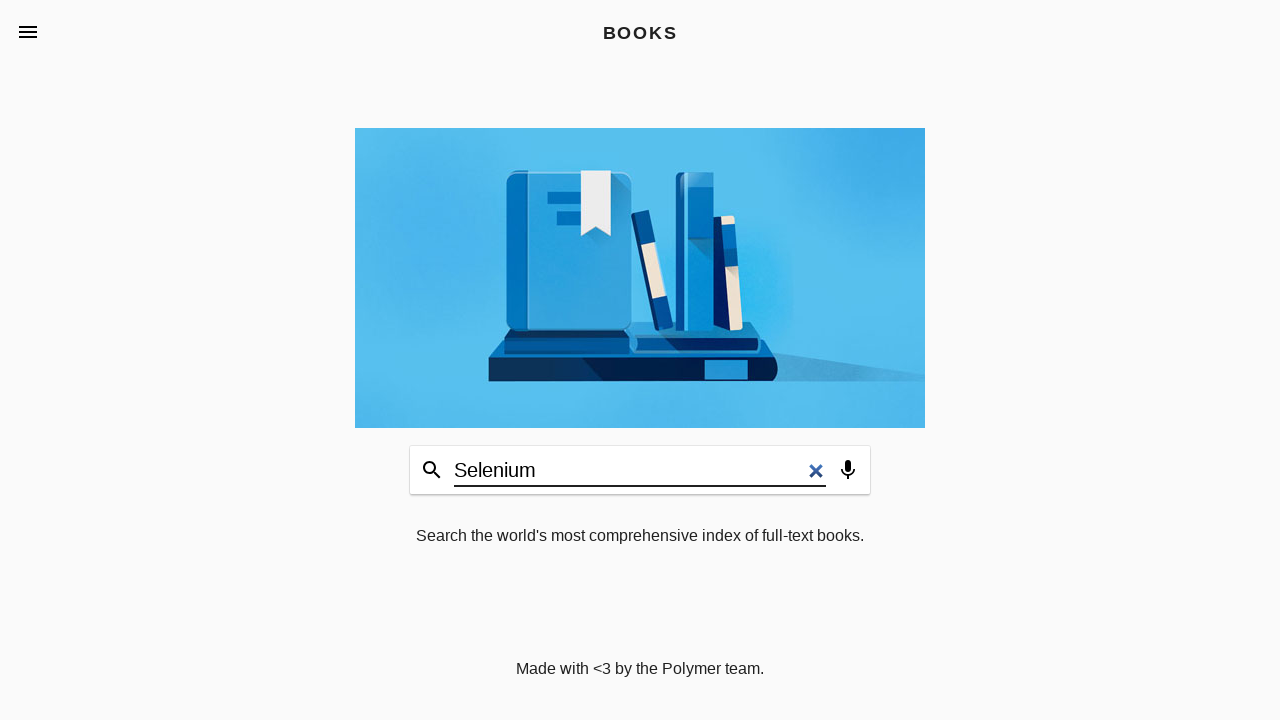